Verifies that the How It Works page has quote sections at mobile viewport

Starting URL: https://myprivatetutoronline.vercel.app/how-it-works

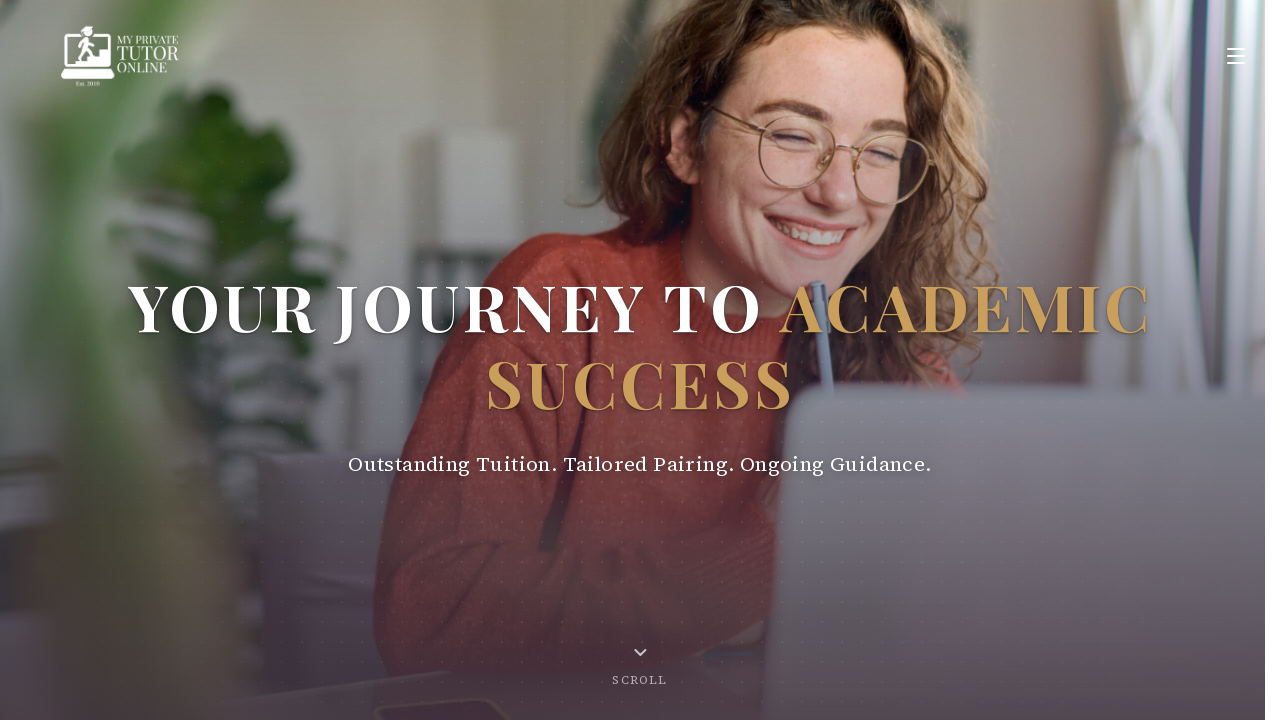

Set mobile viewport to 375x667
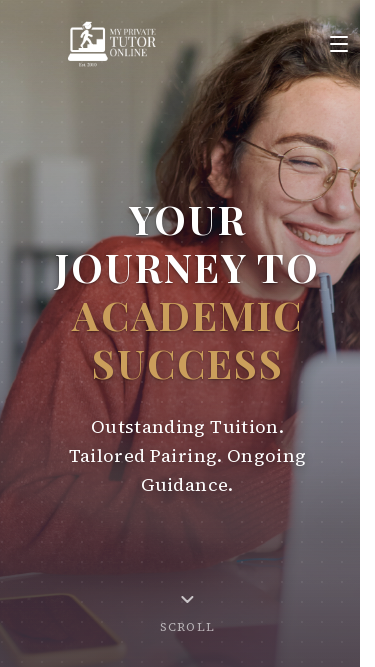

Waited for networkidle load state
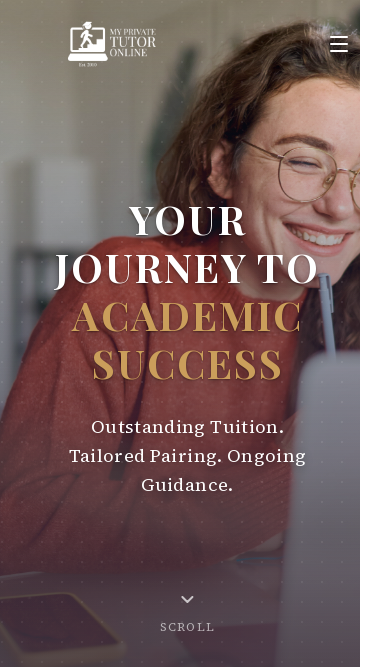

Waited 2 seconds for page content to fully render
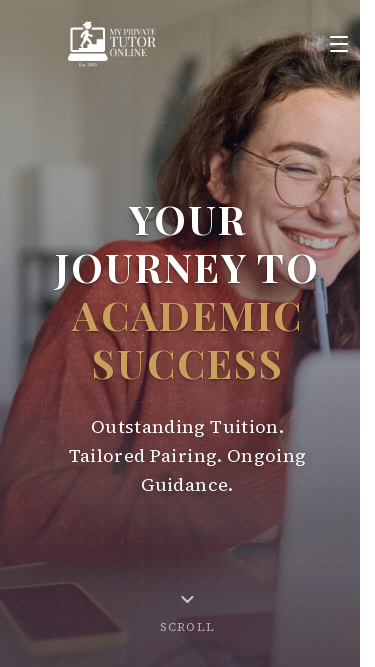

Located quote section elements with selector 'blockquote'
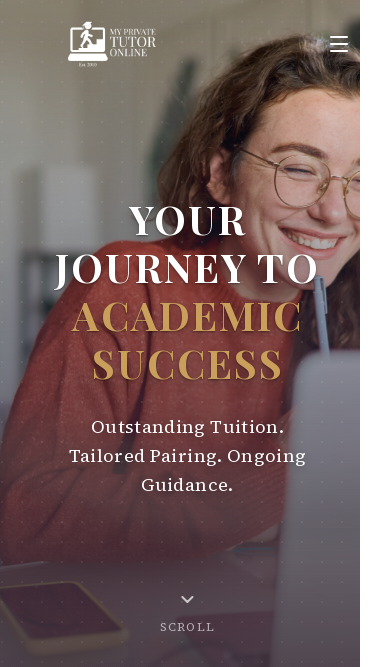

Located quote section elements with selector '.quote-section'
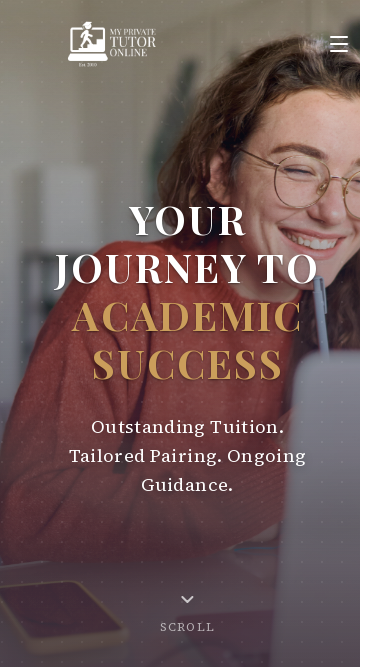

Located quote section elements with selector '.font-serif.italic'
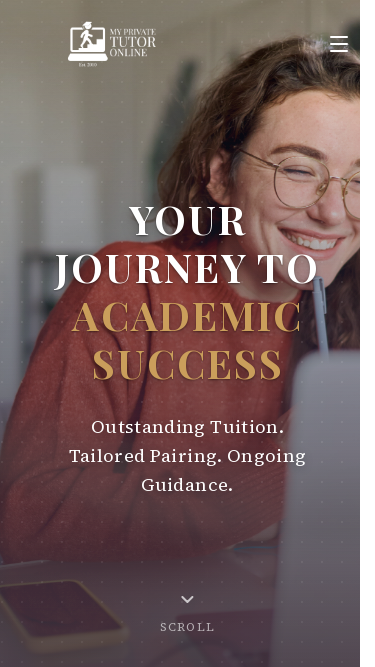

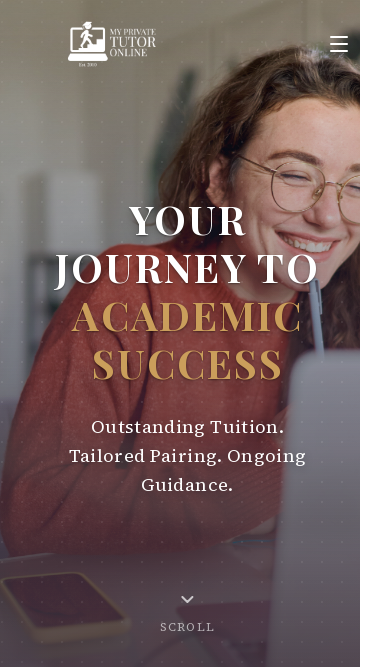